Tests bank manager functionality by logging in as manager, adding a new customer, accepting alert, searching for the customer, and then deleting them

Starting URL: https://www.globalsqa.com/angularJs-protractor/BankingProject/#/login

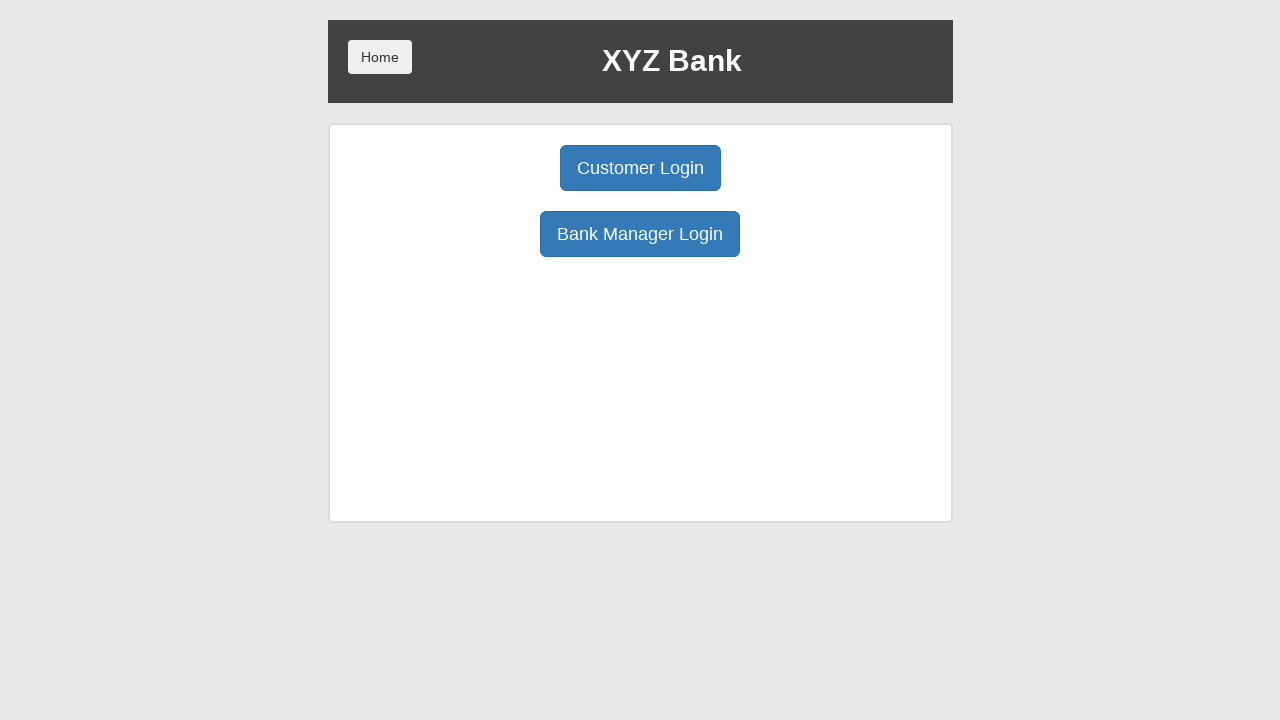

Clicked Bank Manager Login button at (640, 234) on button[ng-click='manager()']
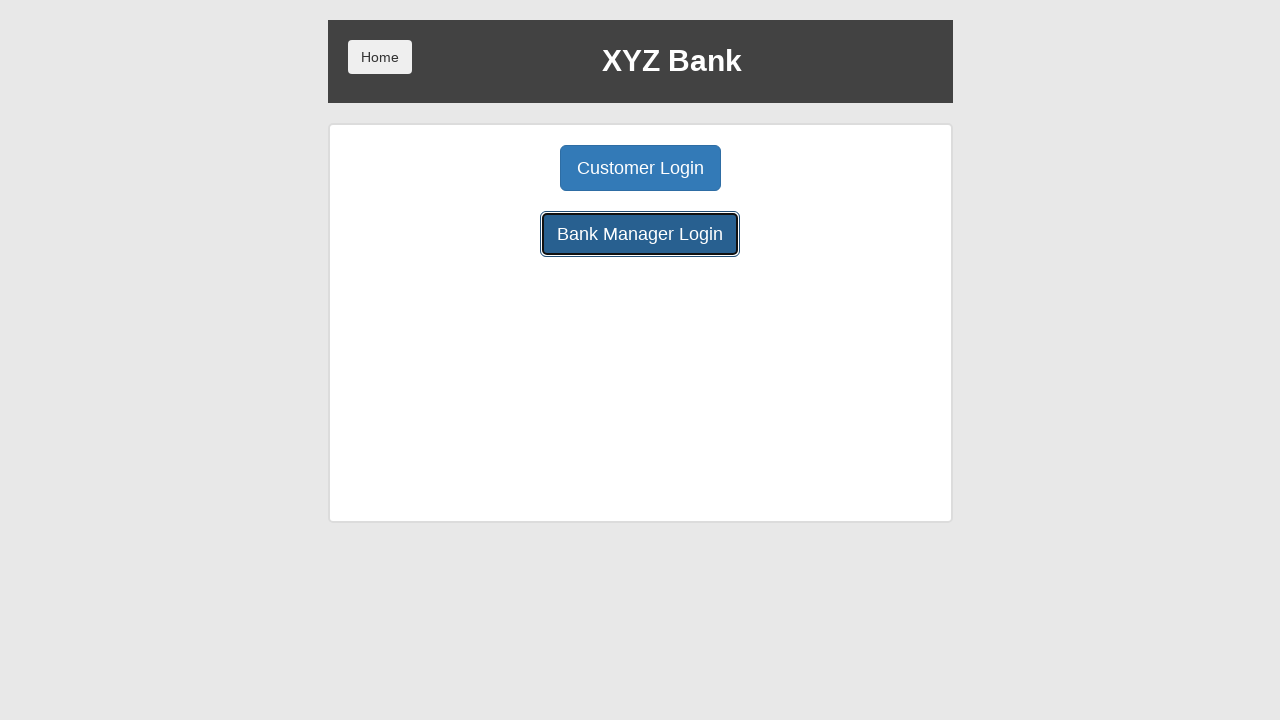

Clicked Add Customer button at (502, 168) on button[ng-class='btnClass1']
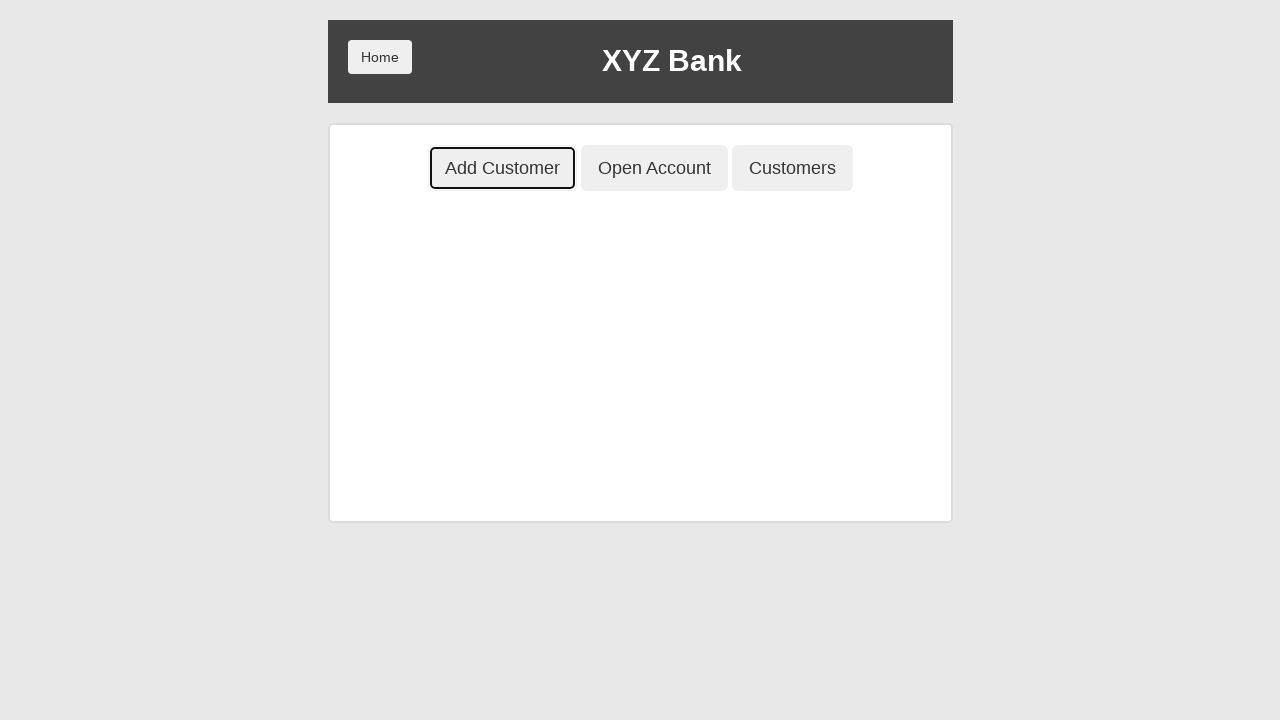

Filled first name field with 'Mila' on input[ng-model='fName']
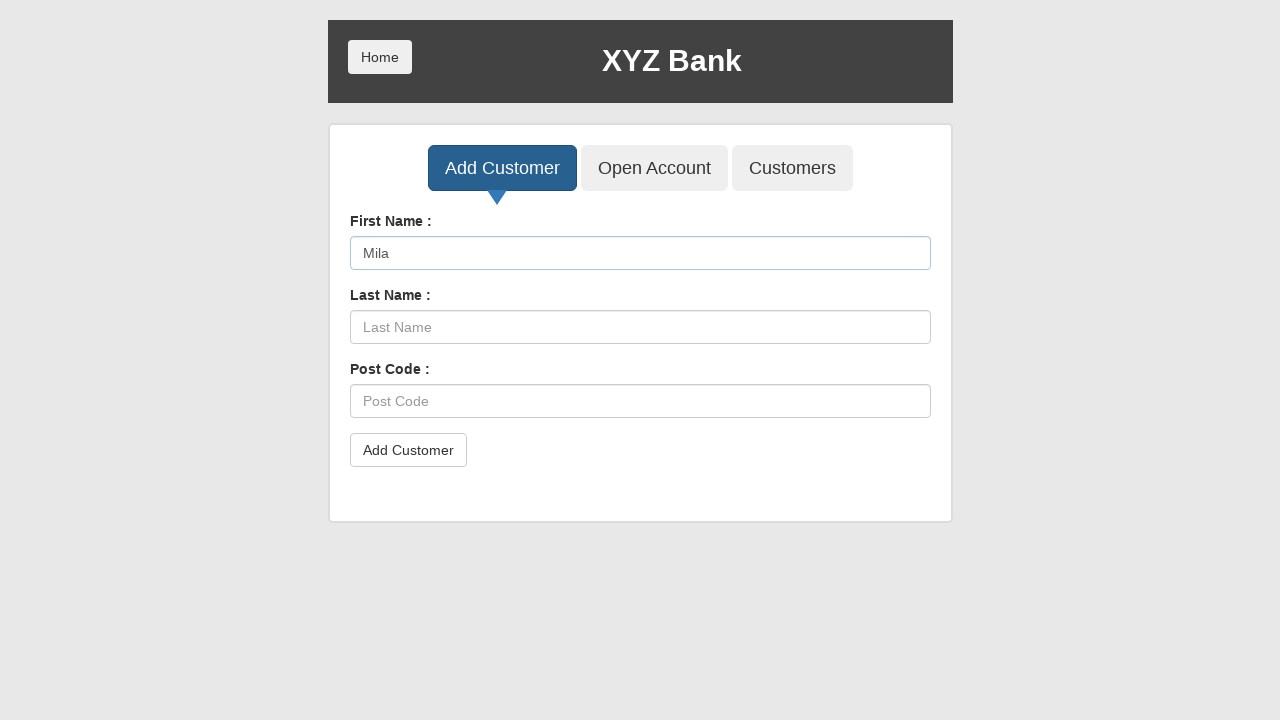

Filled last name field with 'Gasparyan' on input[ng-model='lName']
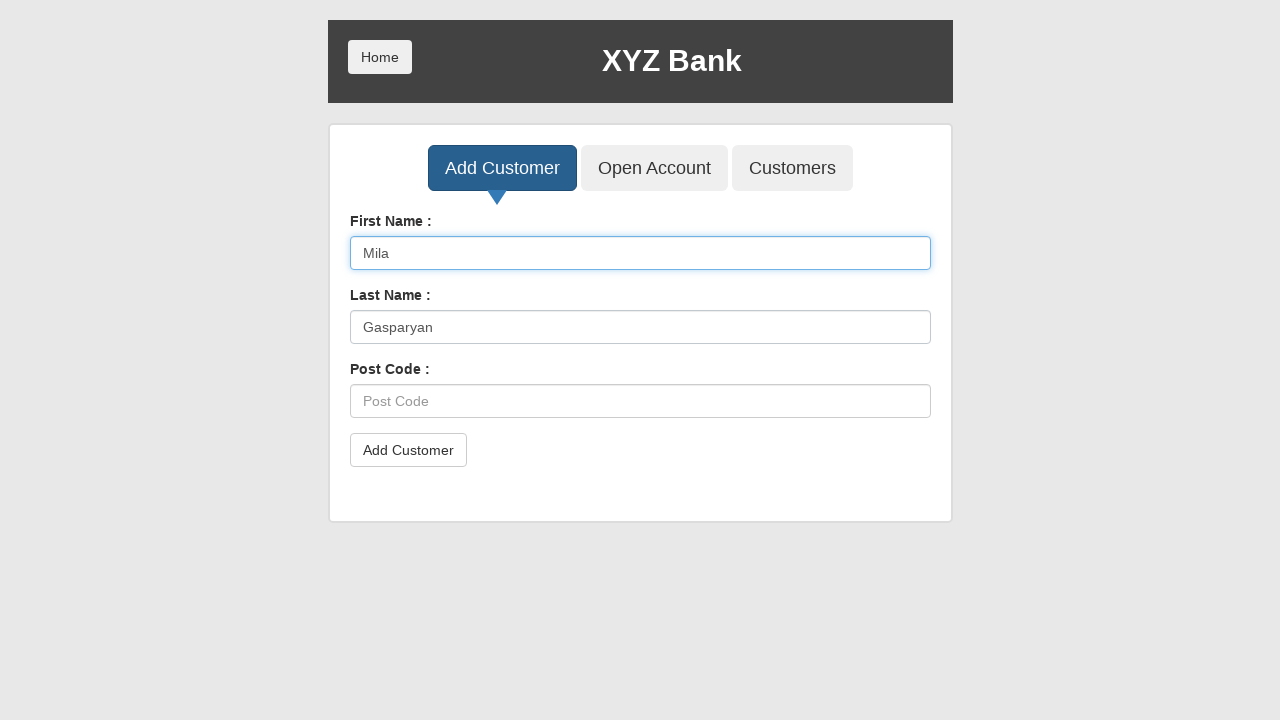

Filled postal code field with '1111' on input[ng-model='postCd']
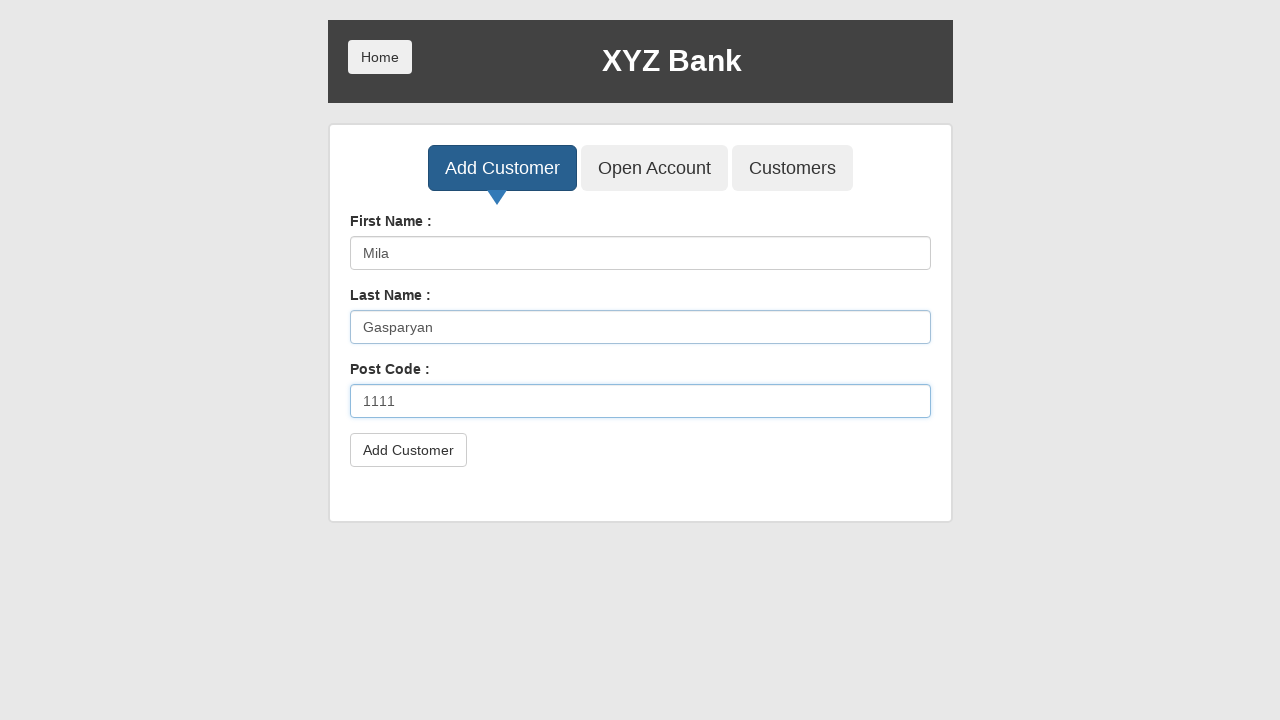

Clicked submit button to add customer at (408, 450) on button.btn.btn-default
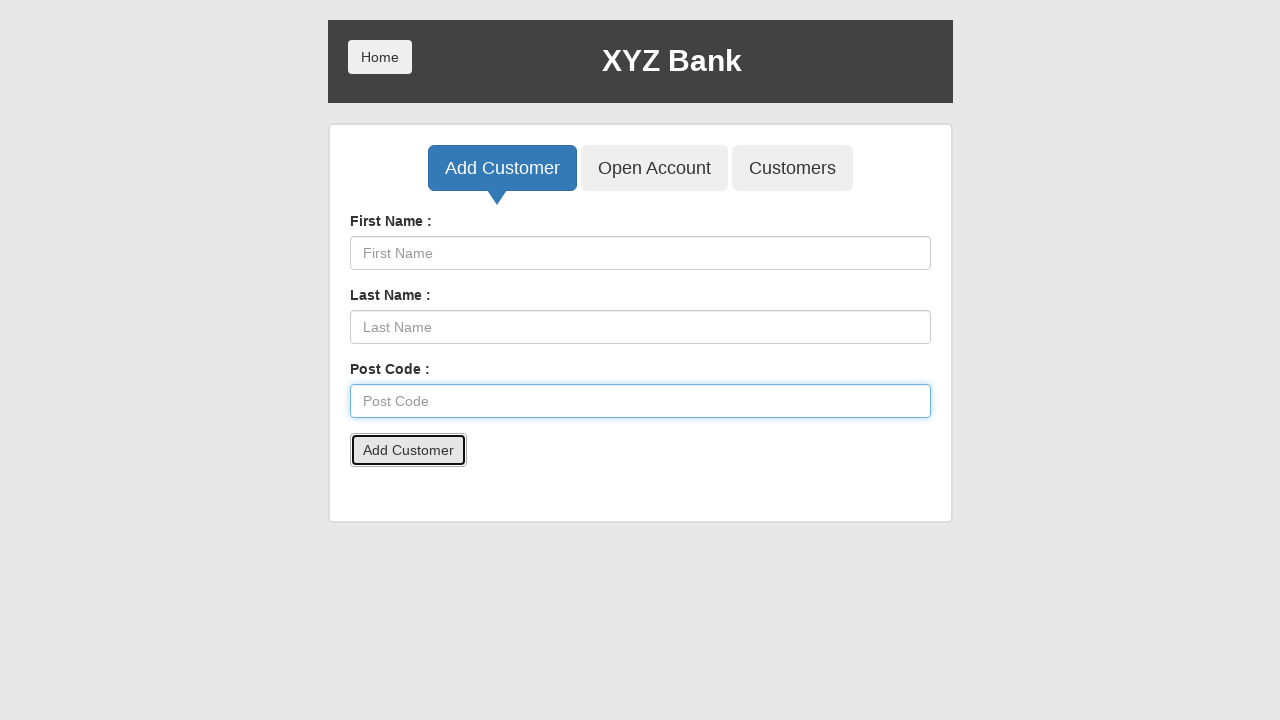

Set up alert handler to accept dialogs
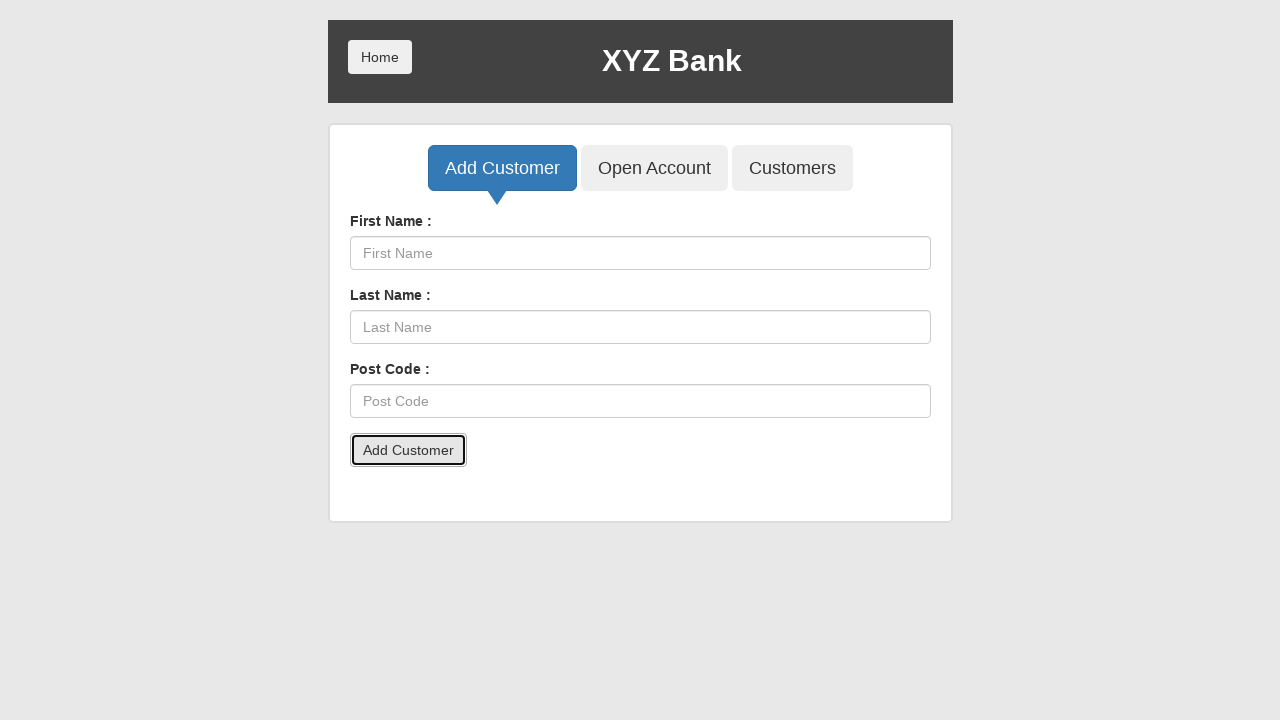

Clicked Customers tab at (792, 168) on button[ng-class='btnClass3']
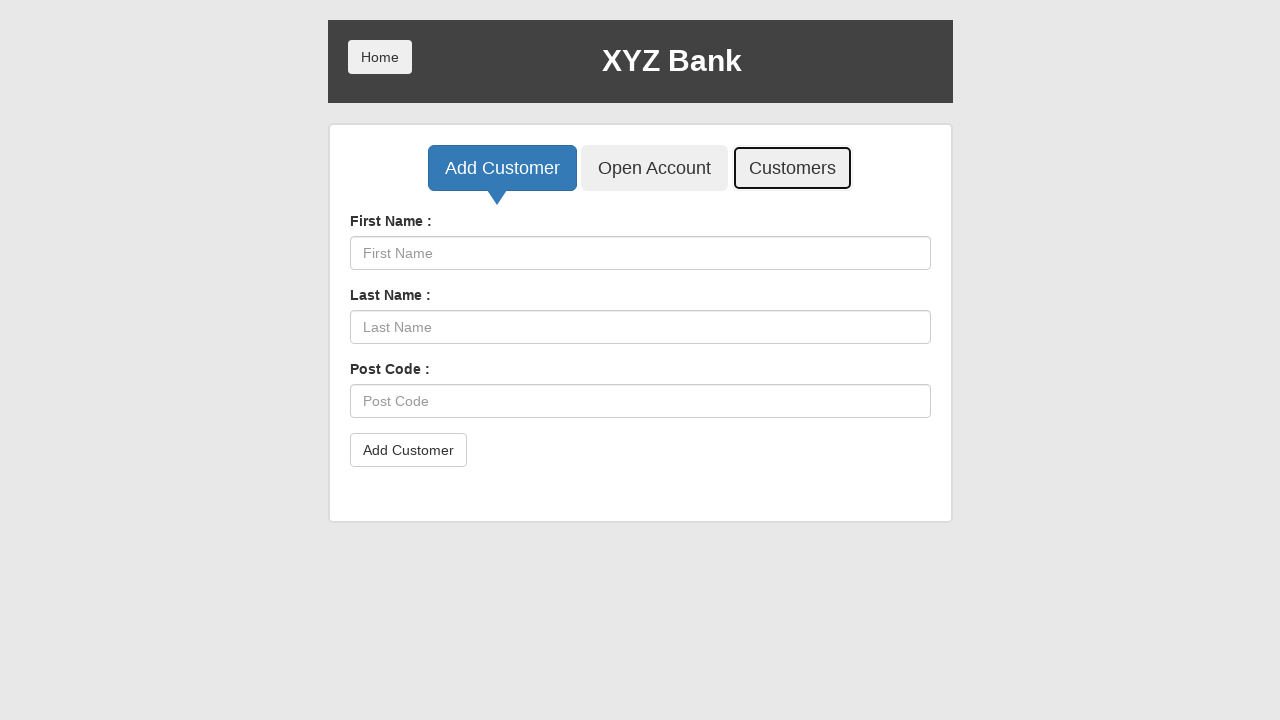

Searched for customer 'Mila' on input[ng-model='searchCustomer']
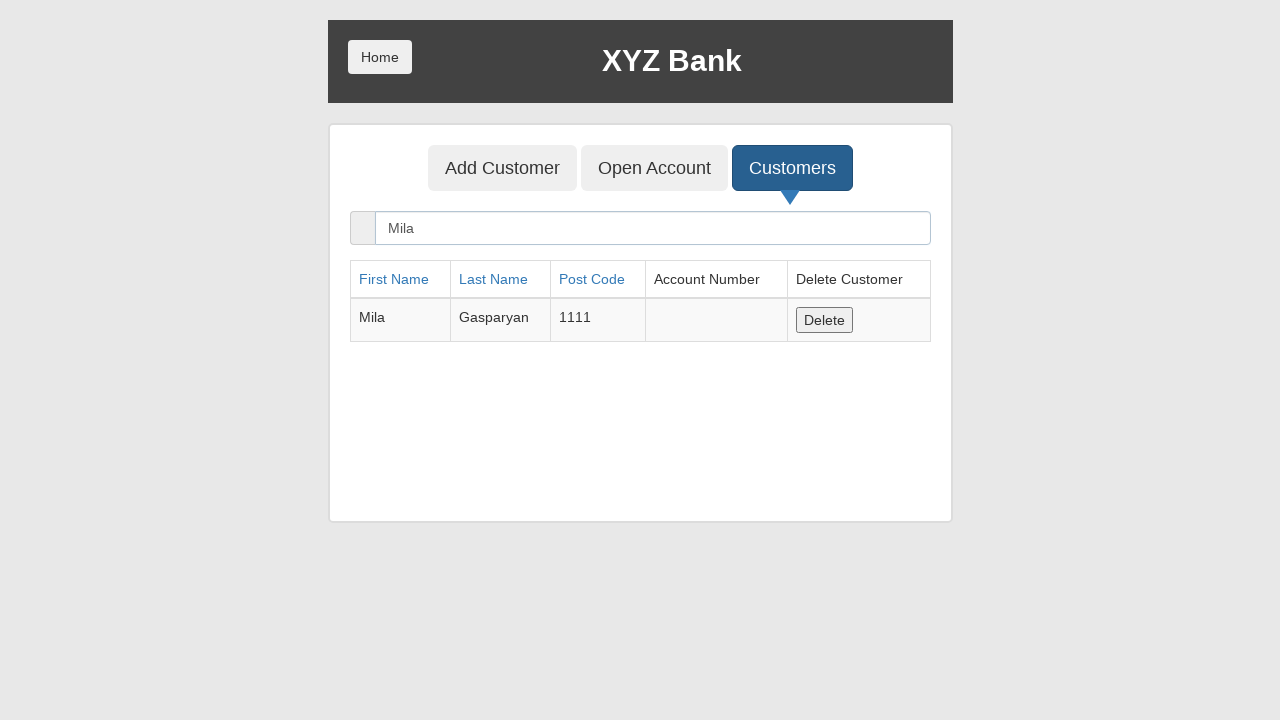

Clicked Delete button to remove customer at (824, 320) on button:has-text('Delete')
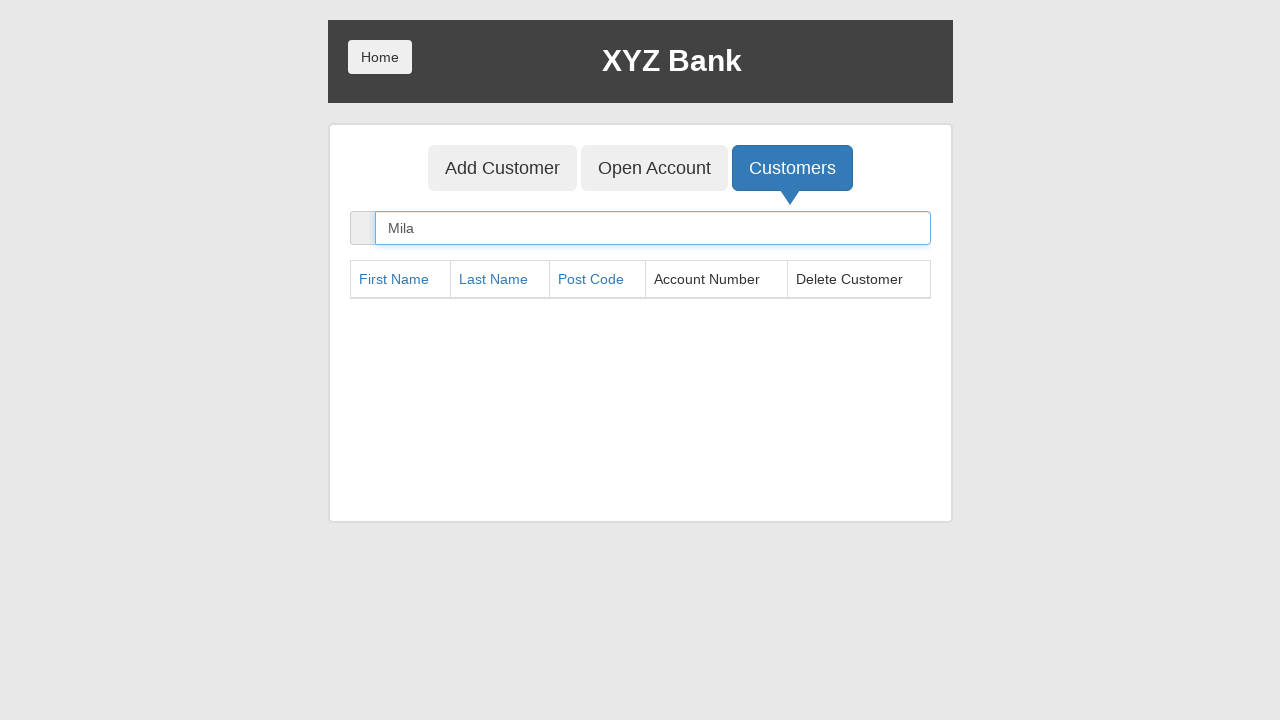

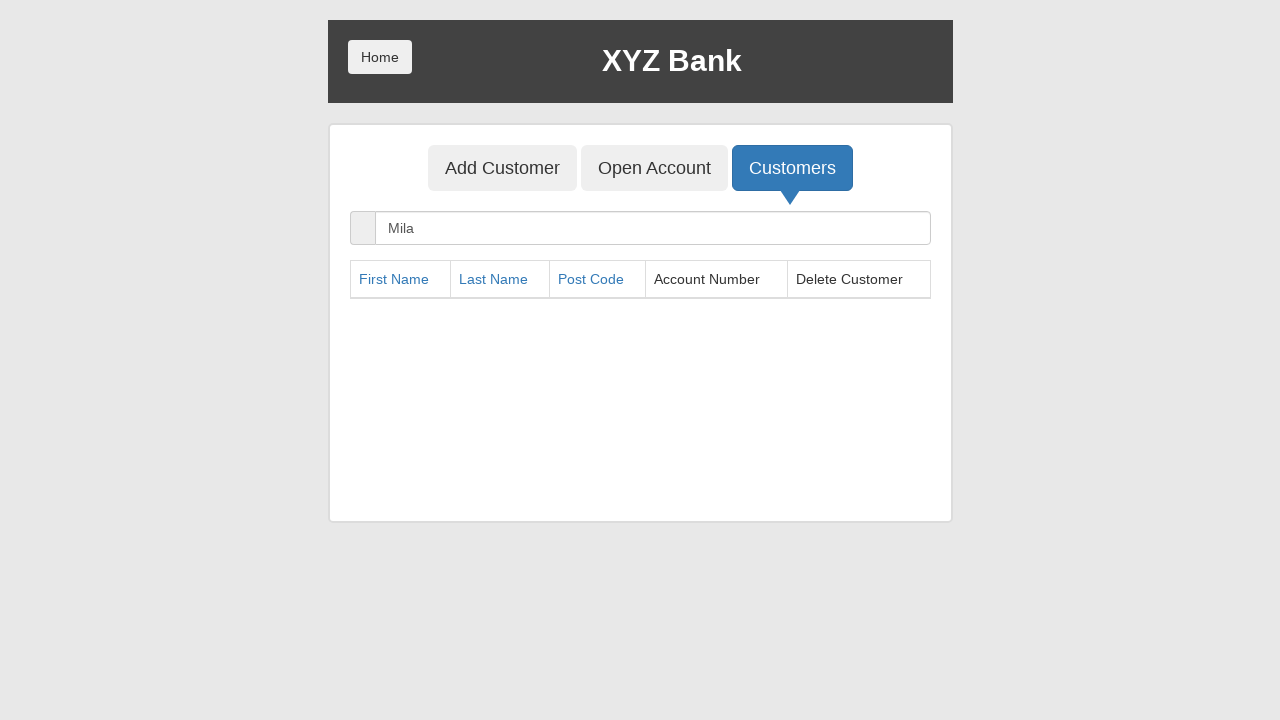